Navigates to DemoQA text box page and verifies that the email label text is displayed correctly

Starting URL: https://demoqa.com/text-box

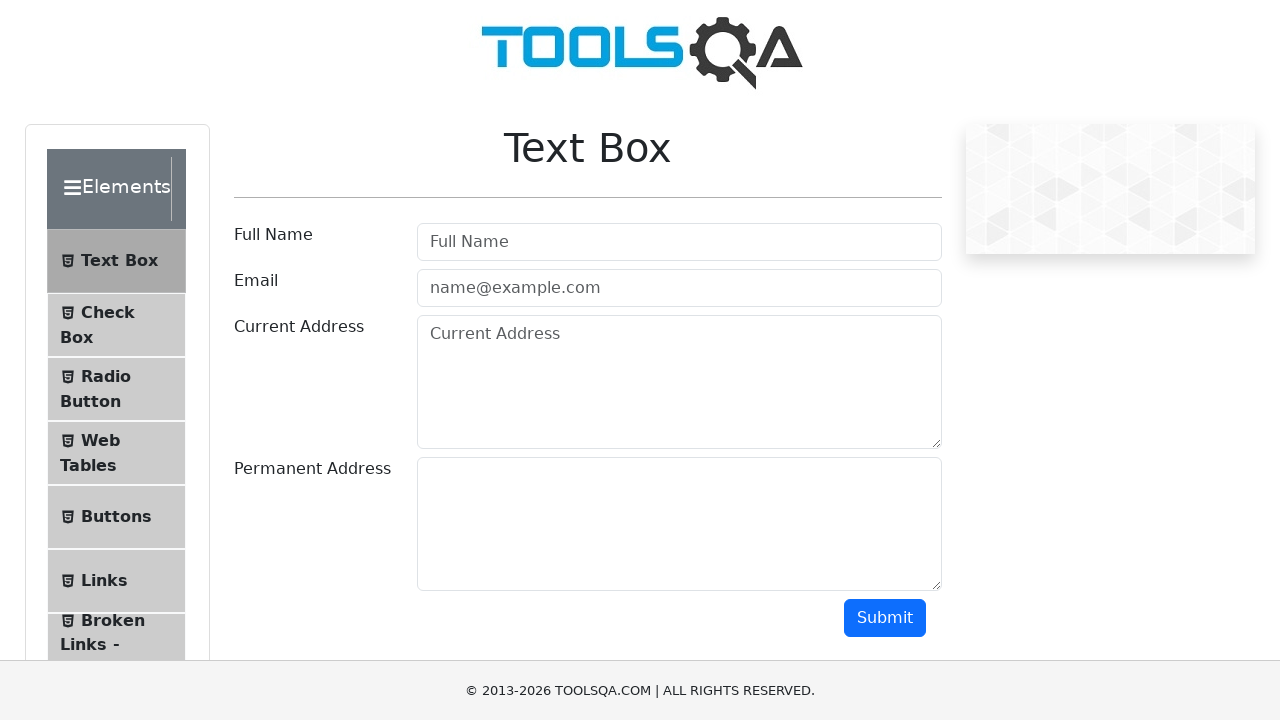

Navigated to DemoQA text box page
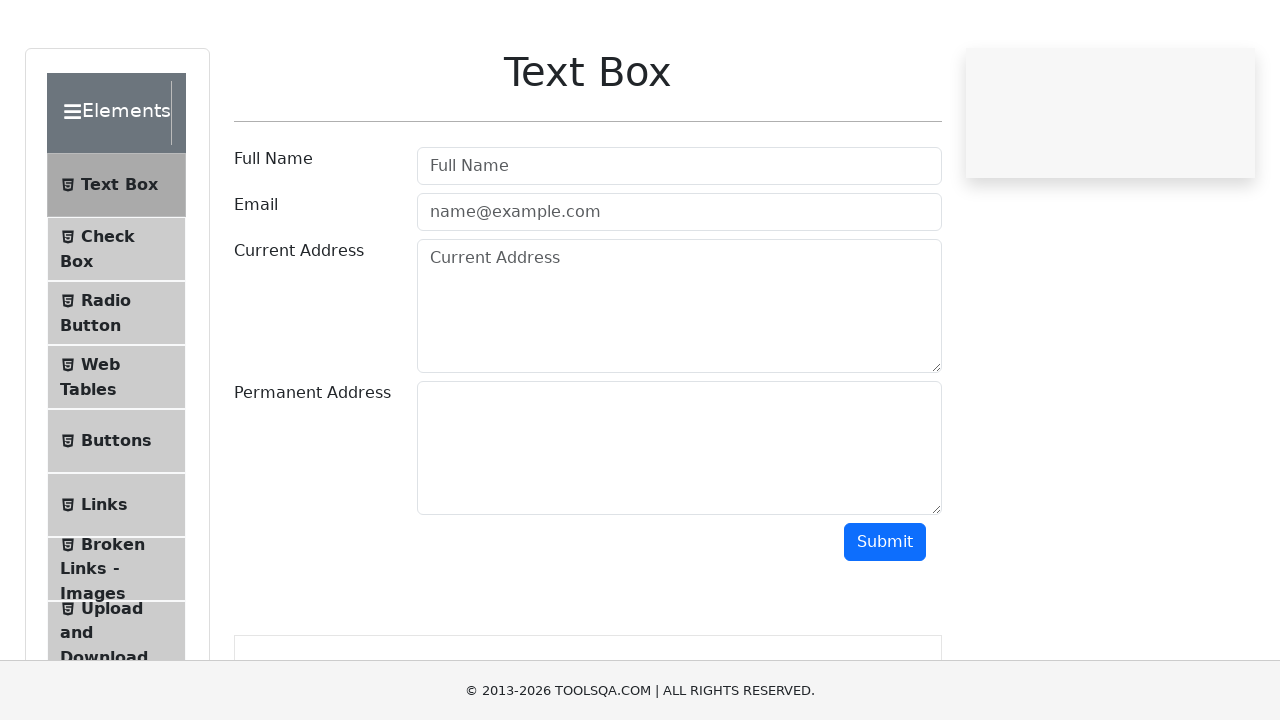

Located email label element using XPath
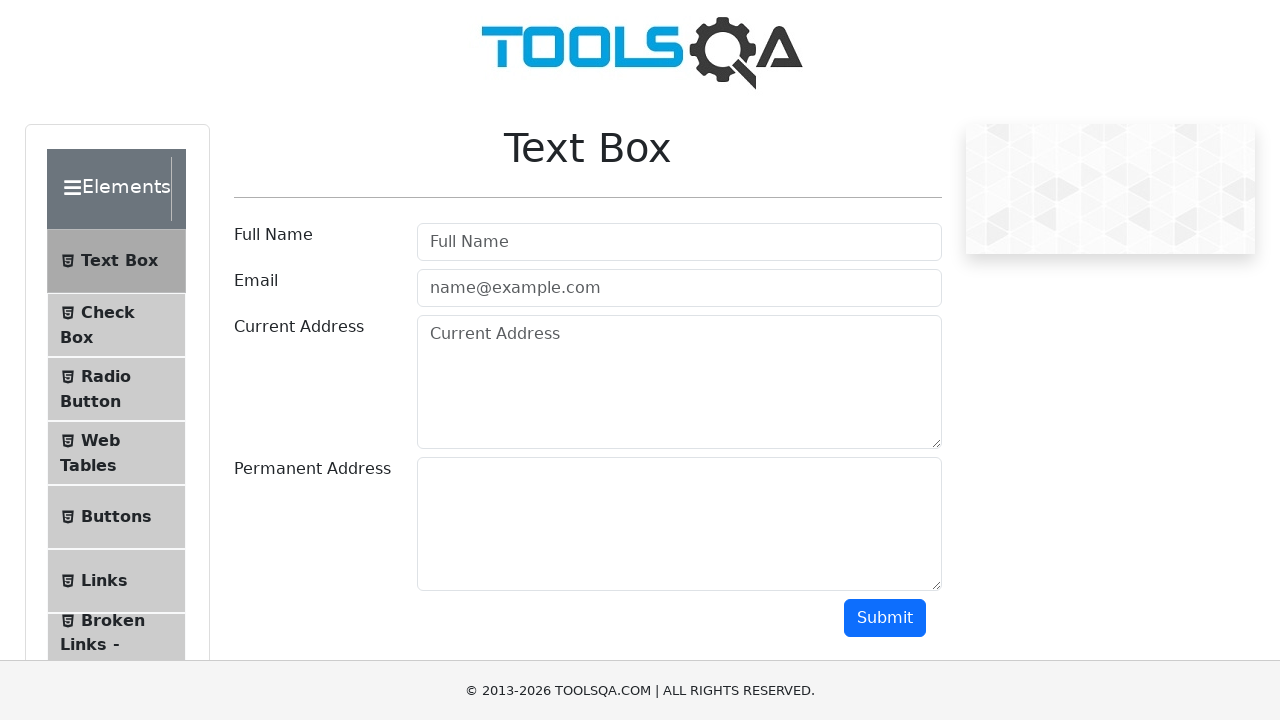

Verified email label text displays 'Email' correctly
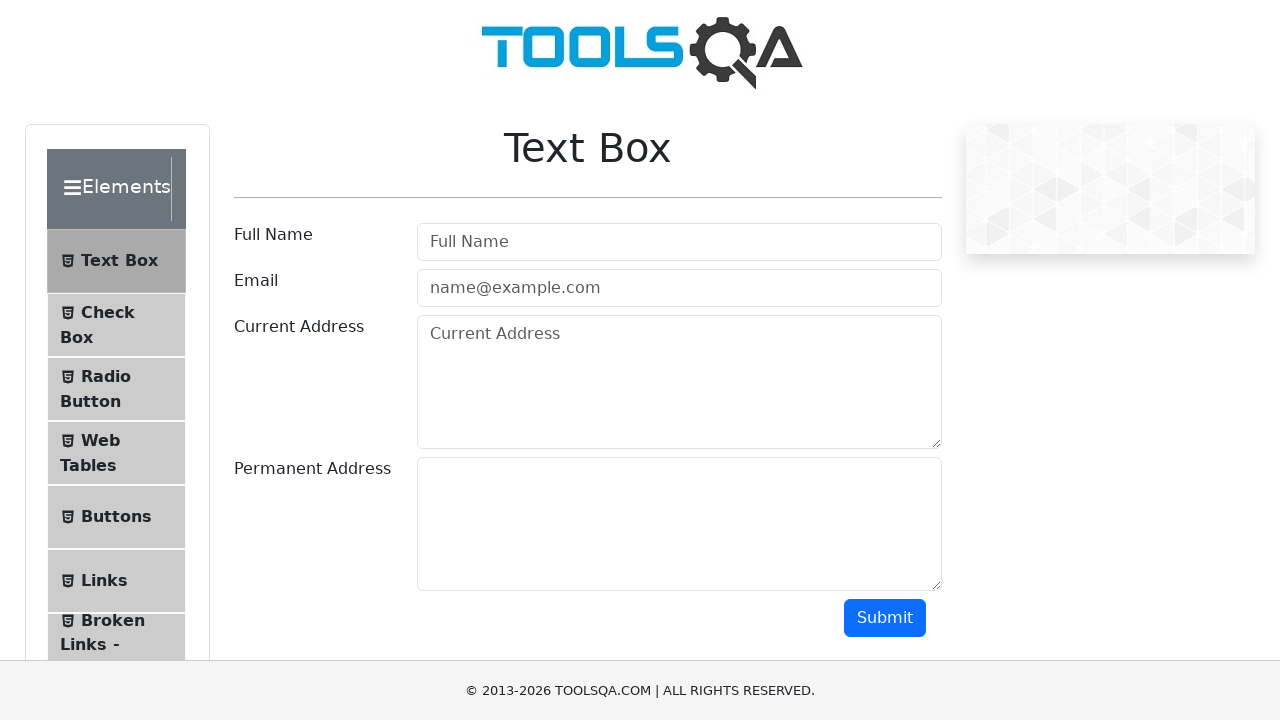

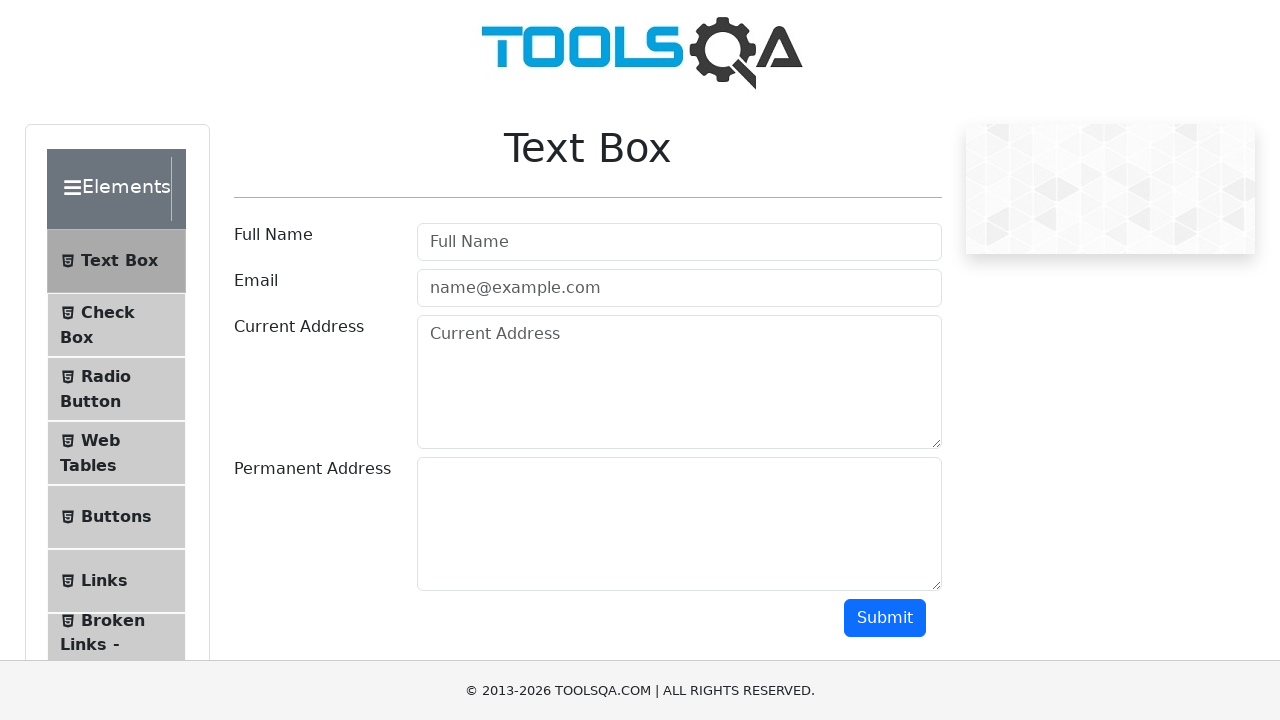